Navigates to WebdriverIO homepage and retrieves the subtitle text

Starting URL: https://webdriver.io

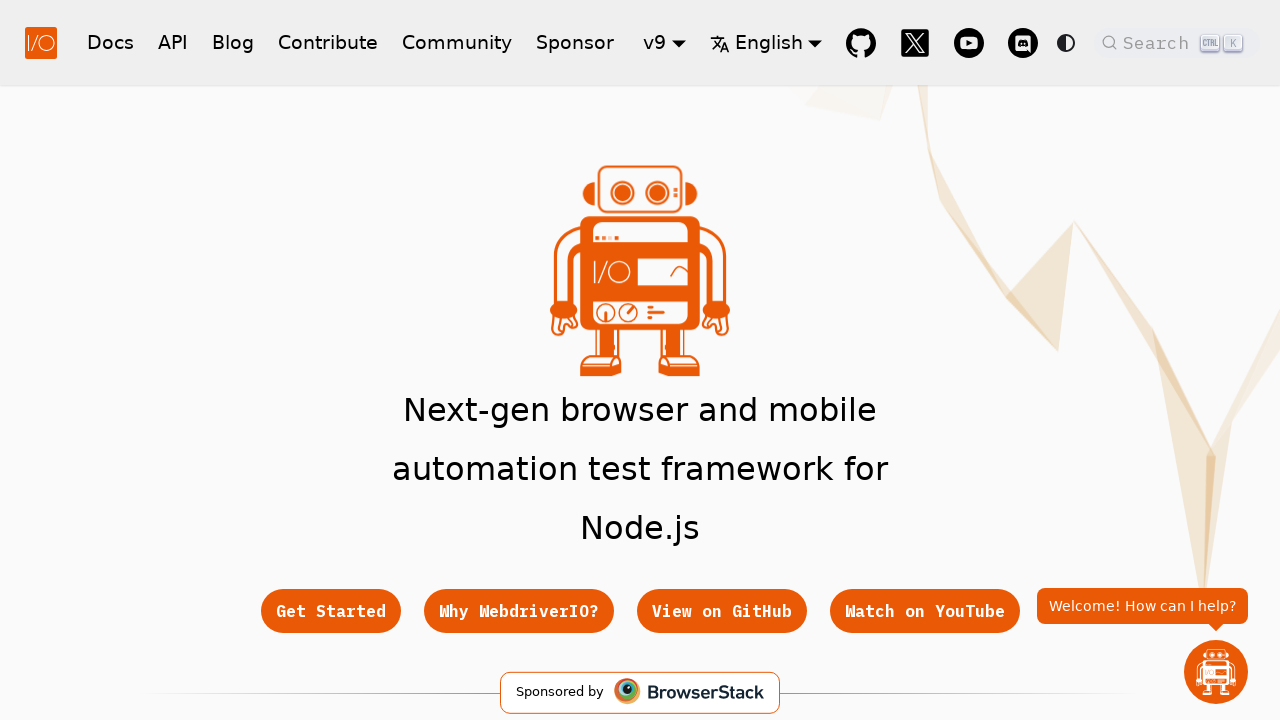

Navigated to WebdriverIO homepage
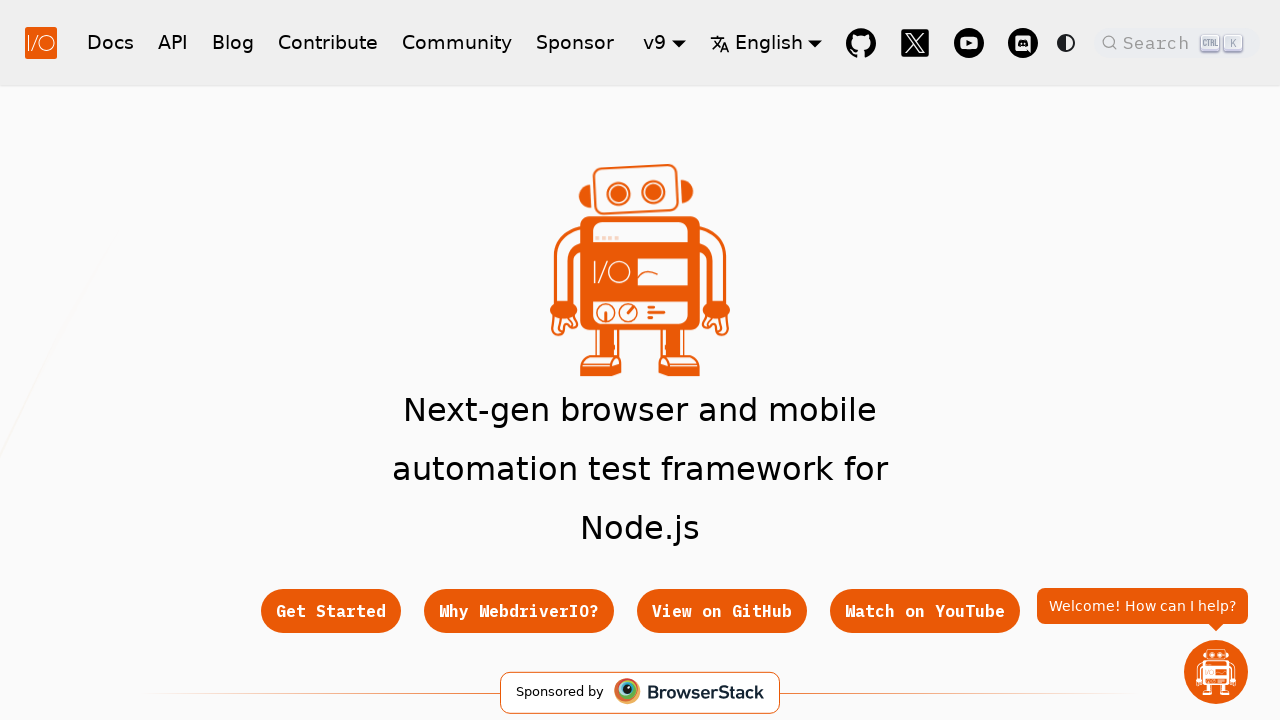

Located subtitle element on the page
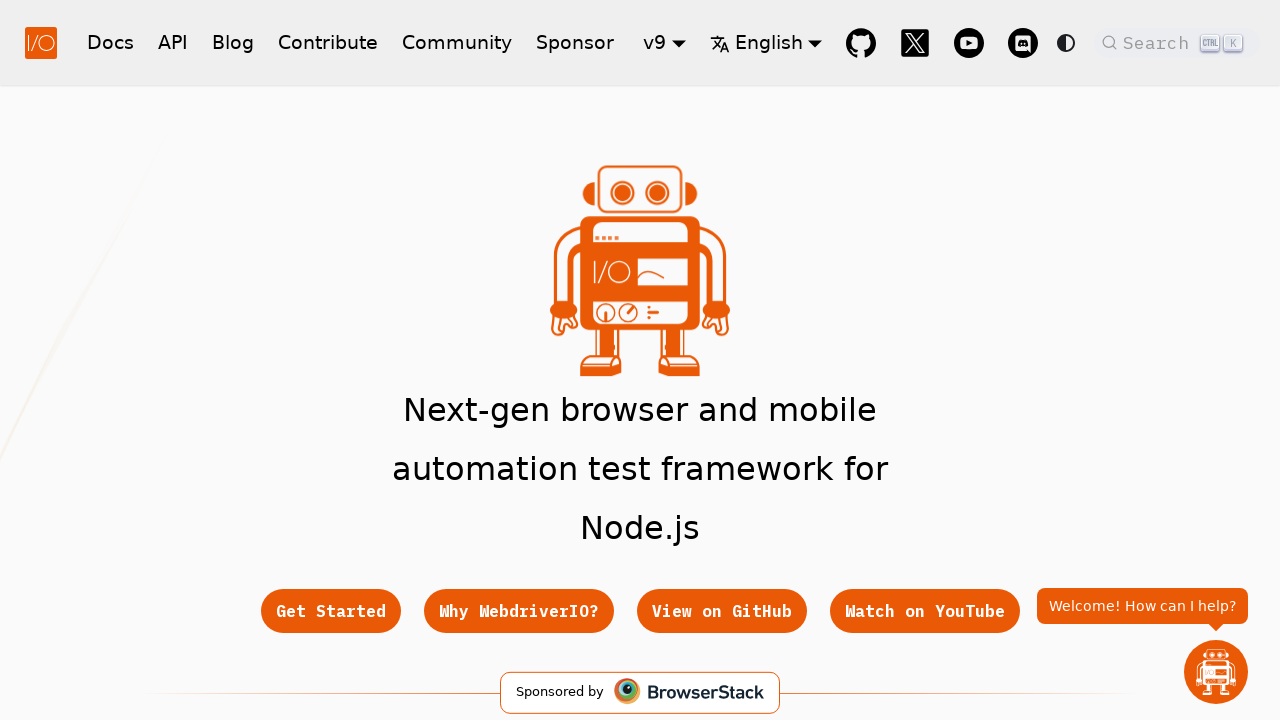

Waited for subtitle element to be visible
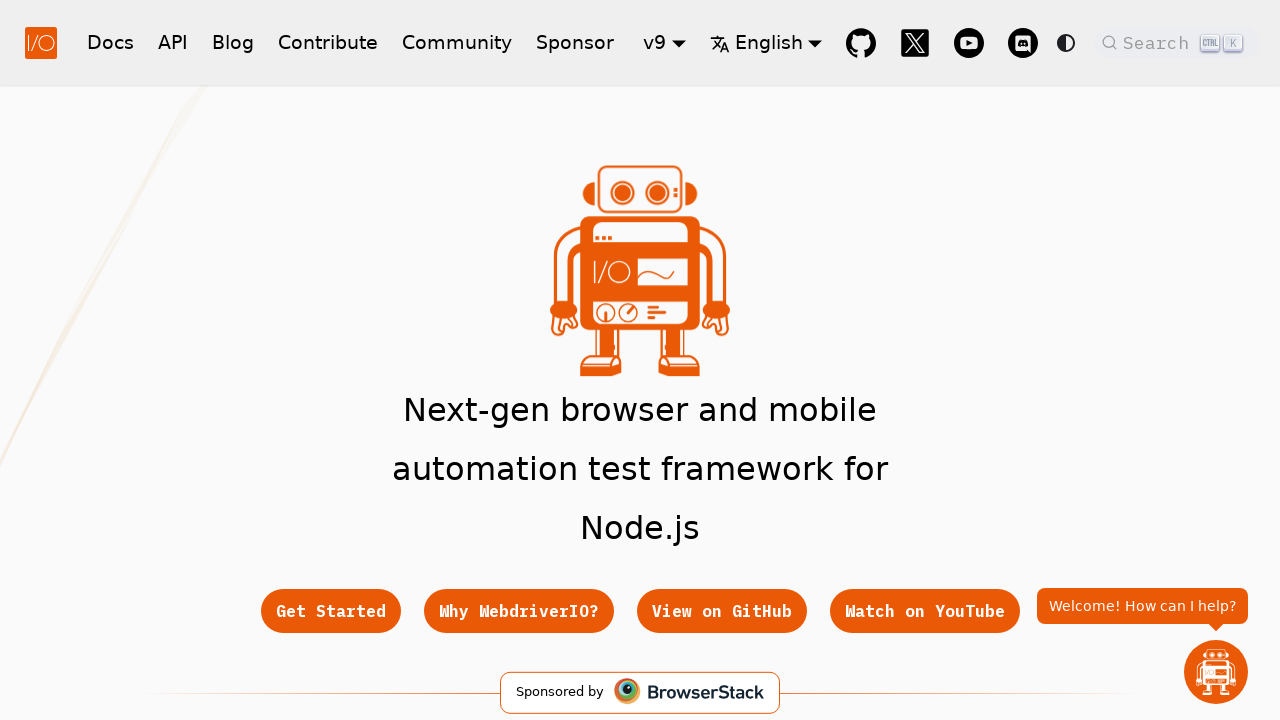

Retrieved subtitle text: Next-gen browser and mobile automation test framework for Node.js
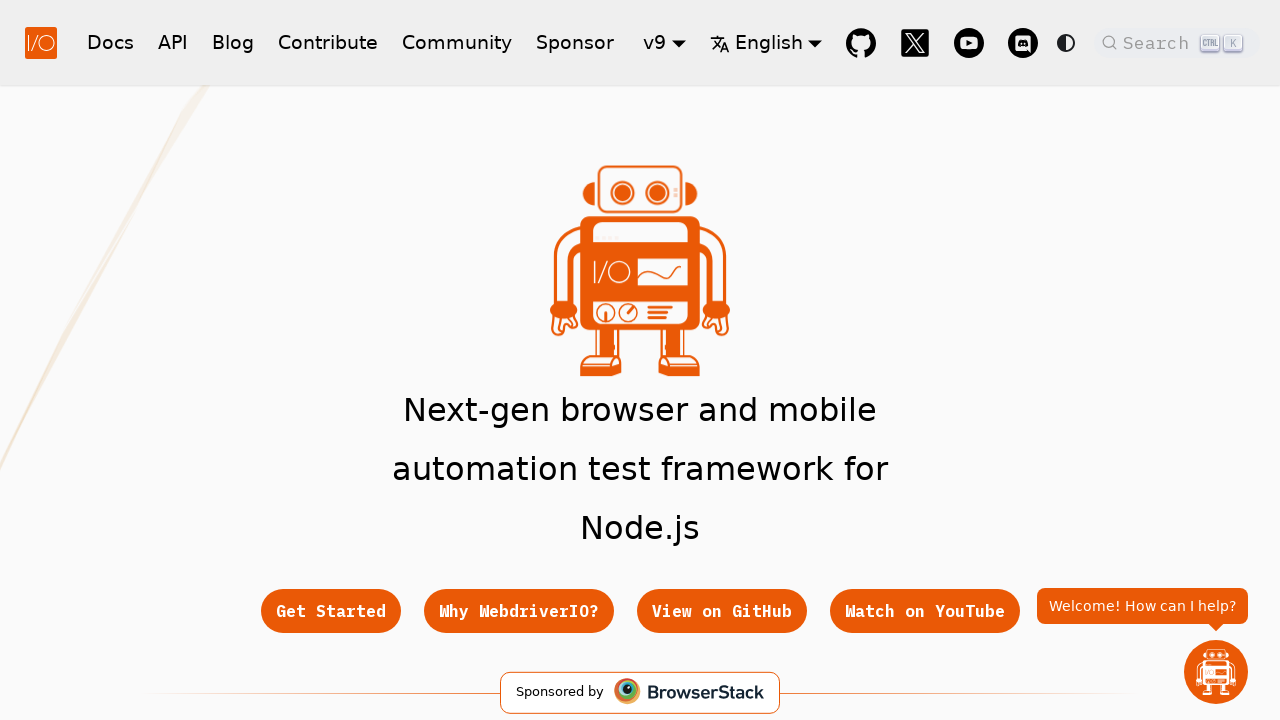

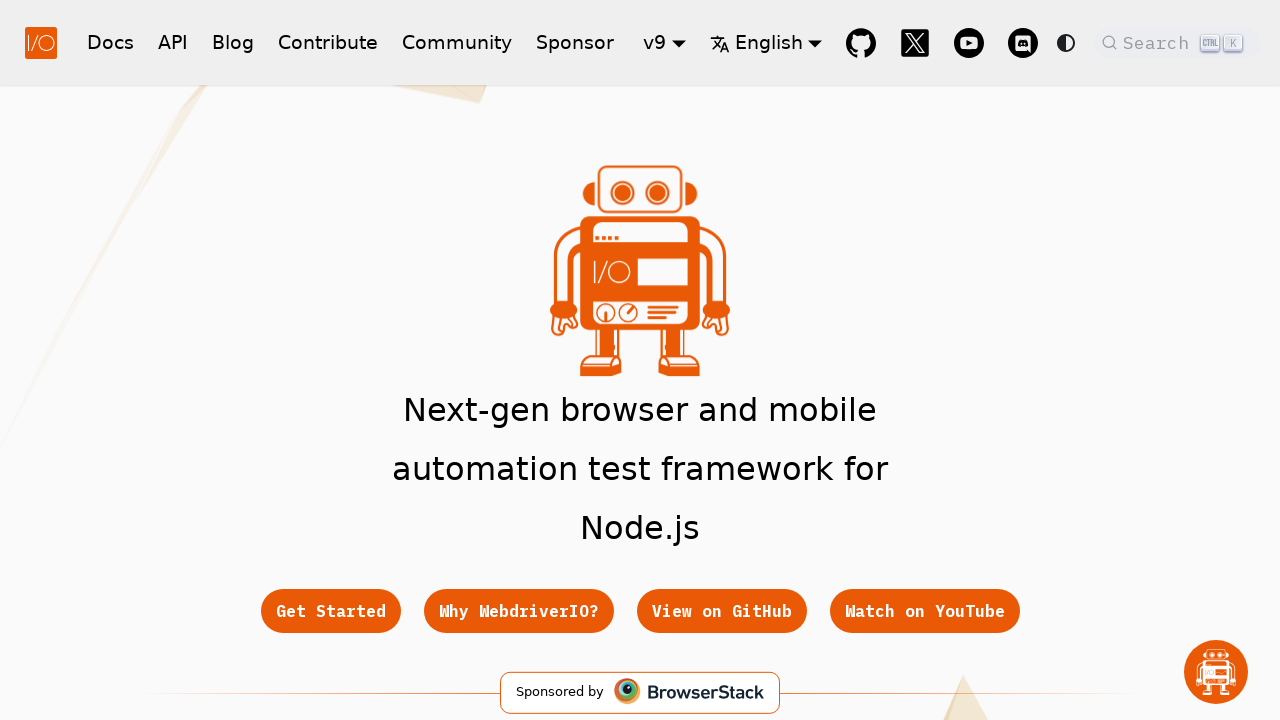